Tests checkbox functionality by locating two checkboxes and clicking on each one if it's not already selected, ensuring both checkboxes end up checked.

Starting URL: https://the-internet.herokuapp.com/checkboxes

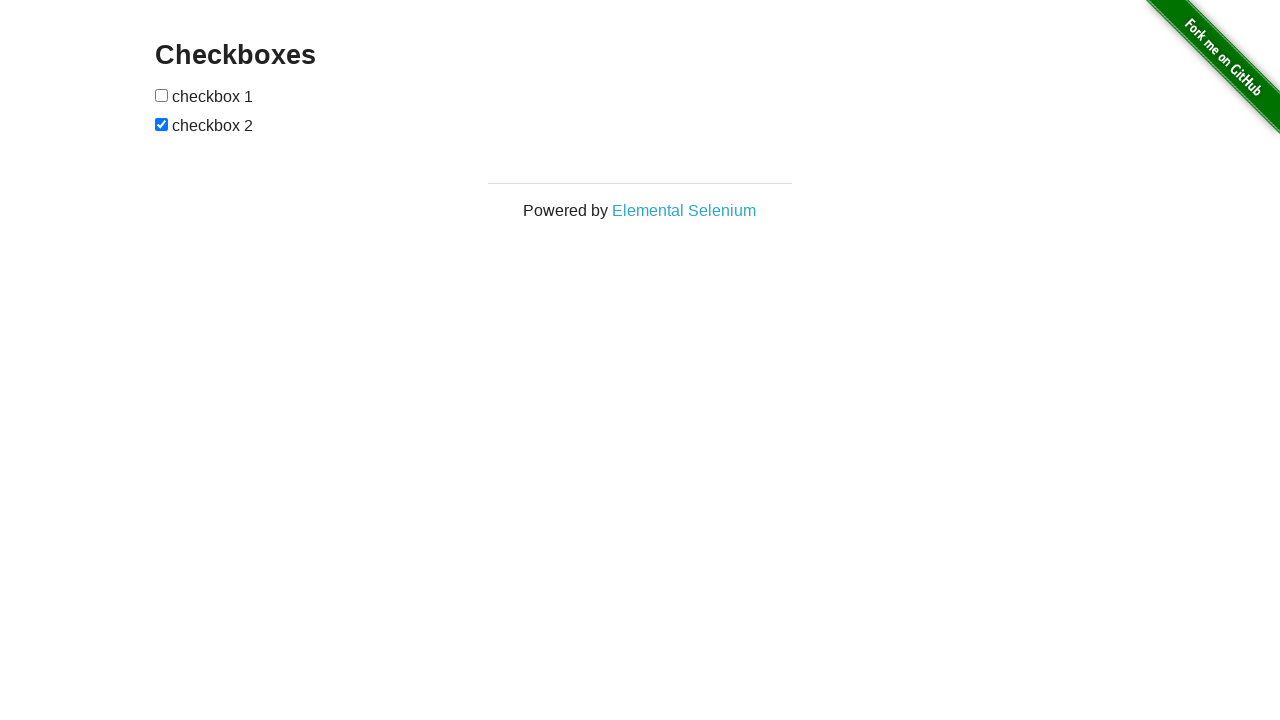

Located first checkbox element
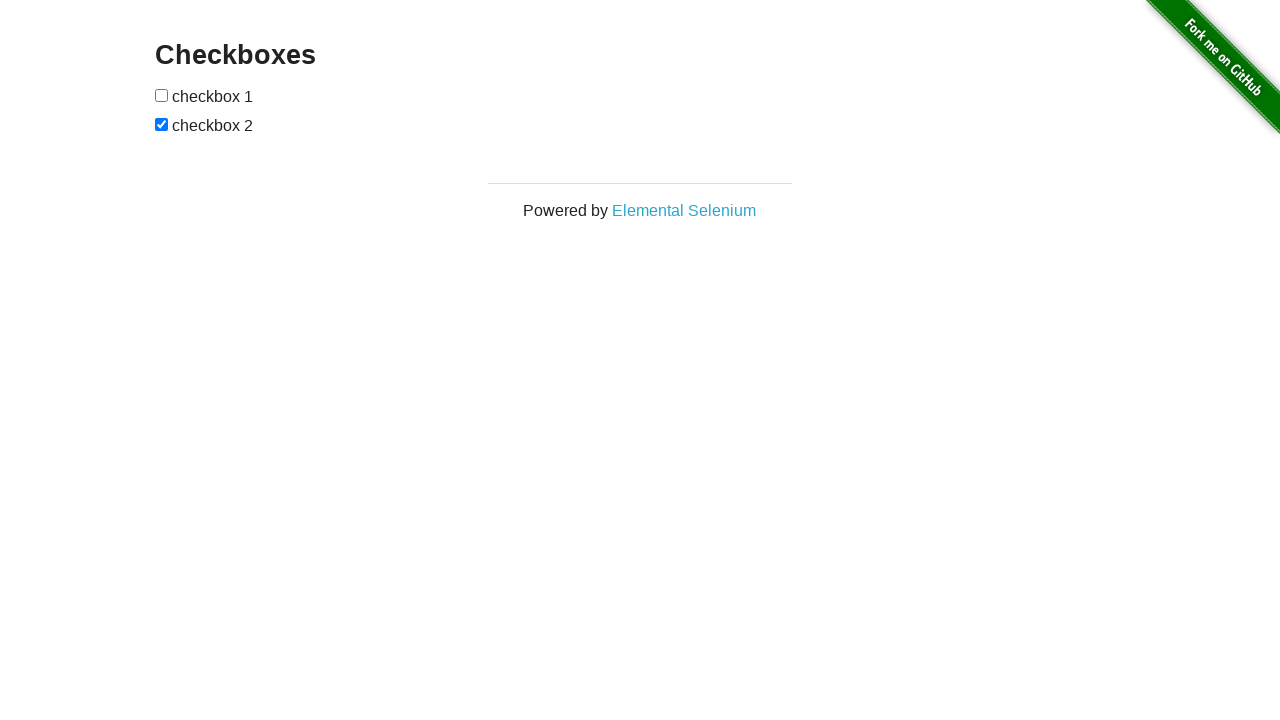

Located second checkbox element
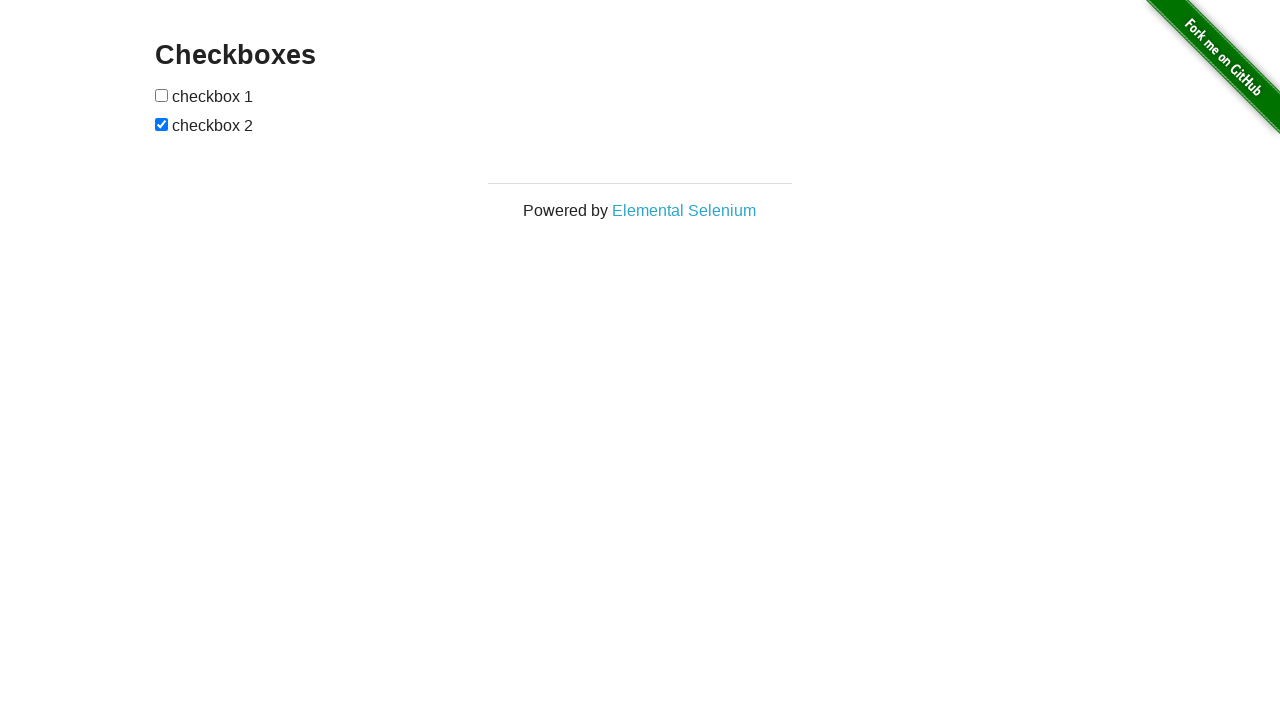

Checked if first checkbox was already selected
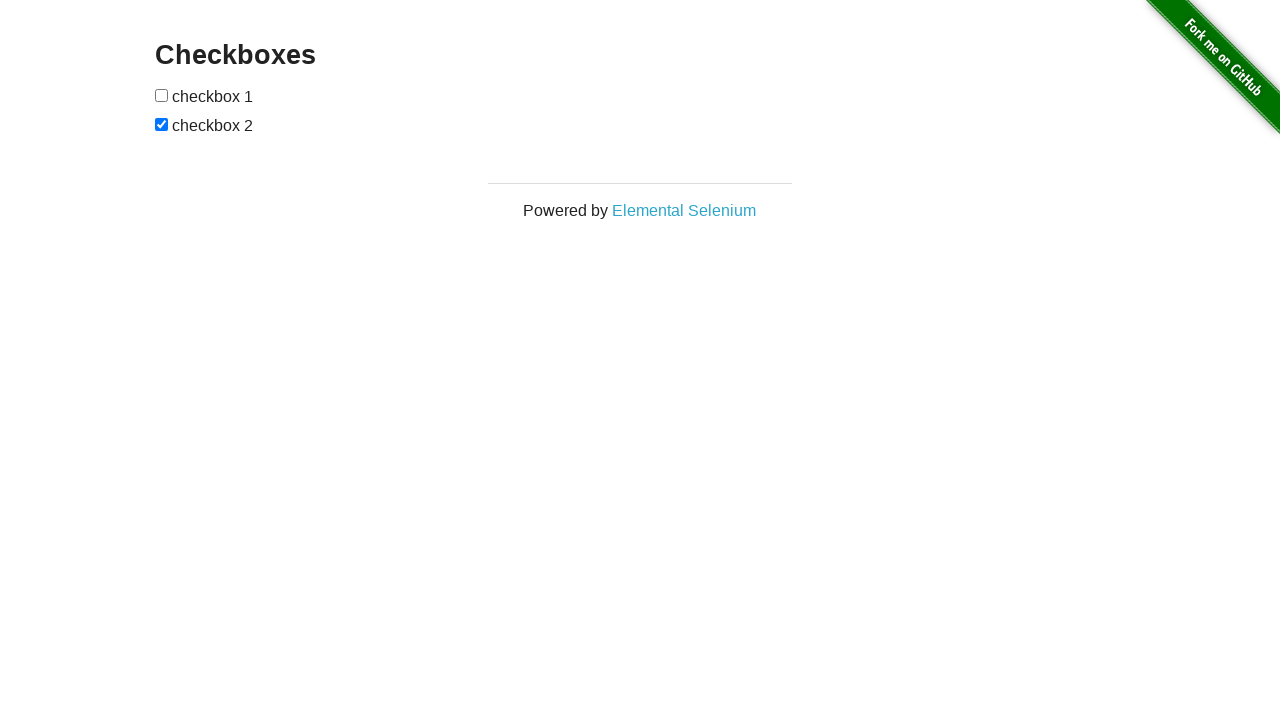

Clicked first checkbox to select it at (162, 95) on (//input[@type='checkbox'])[1]
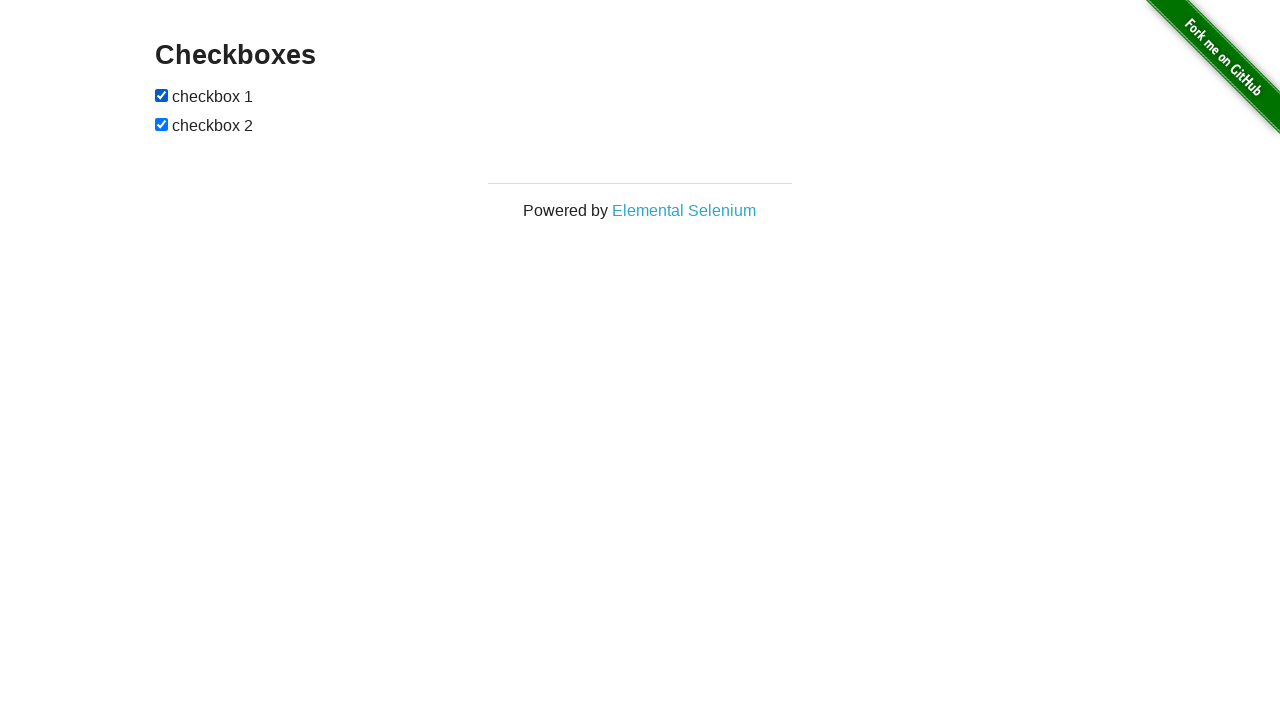

Second checkbox was already selected
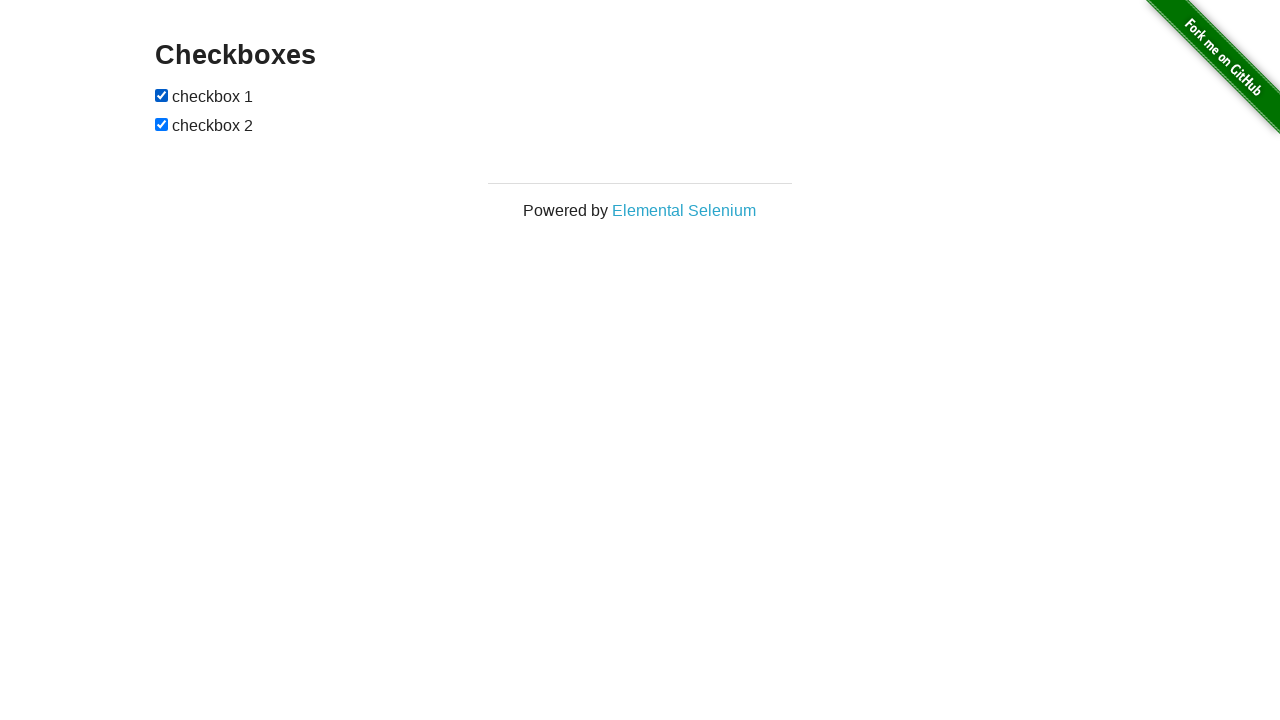

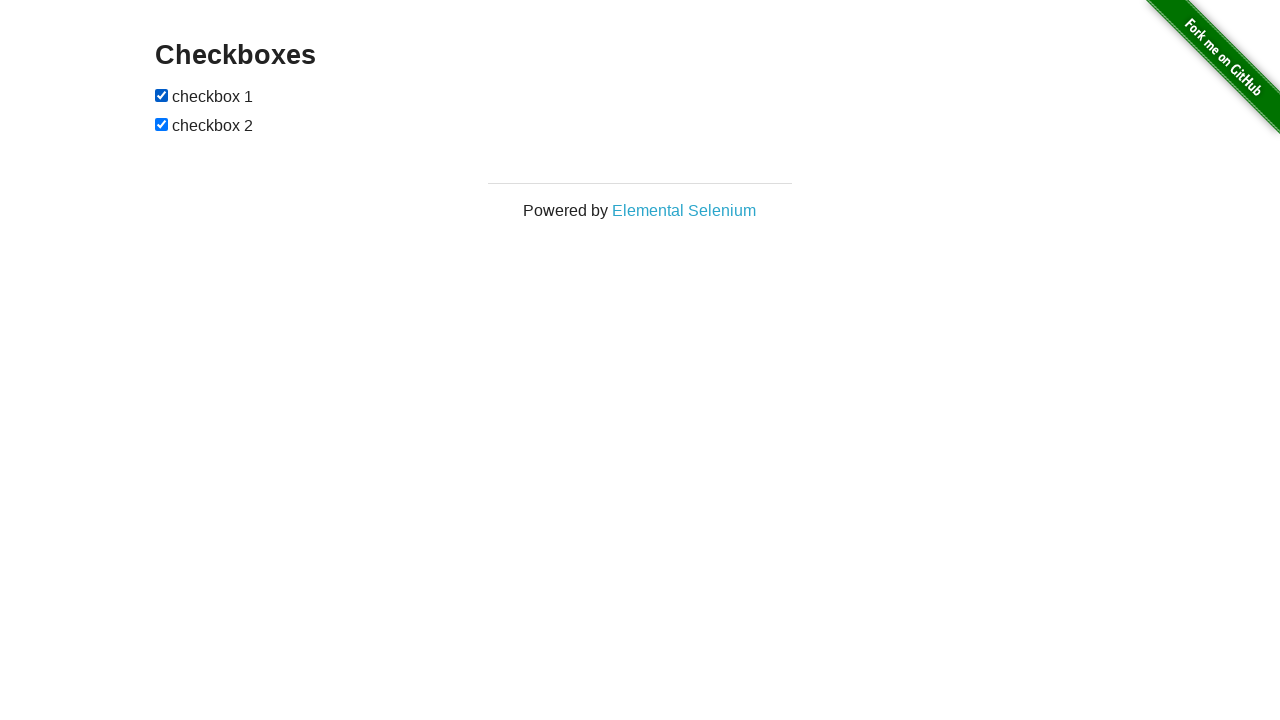